Clicks on Wikipedia icon, enters a search term, and clicks the search button to test Wikipedia widget functionality

Starting URL: http://testautomationpractice.blogspot.com/

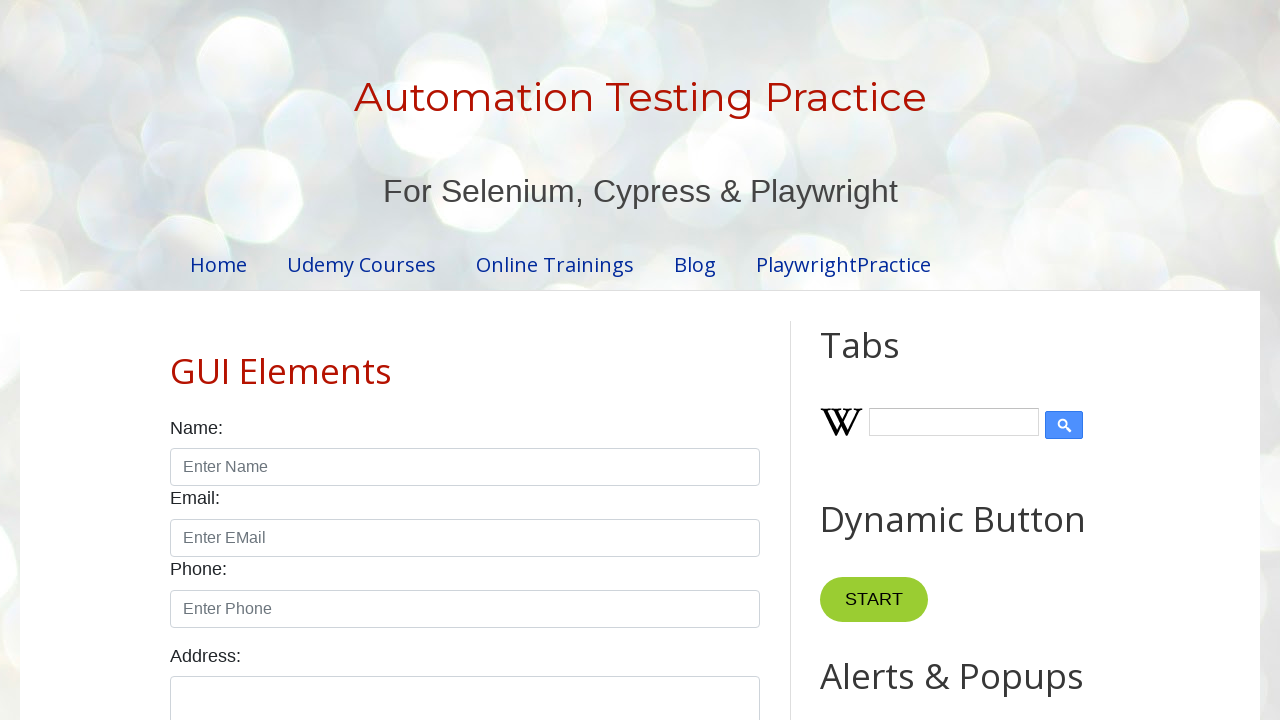

Clicked Wikipedia icon to open widget at (842, 424) on xpath=//img[@class='wikipedia-icon']
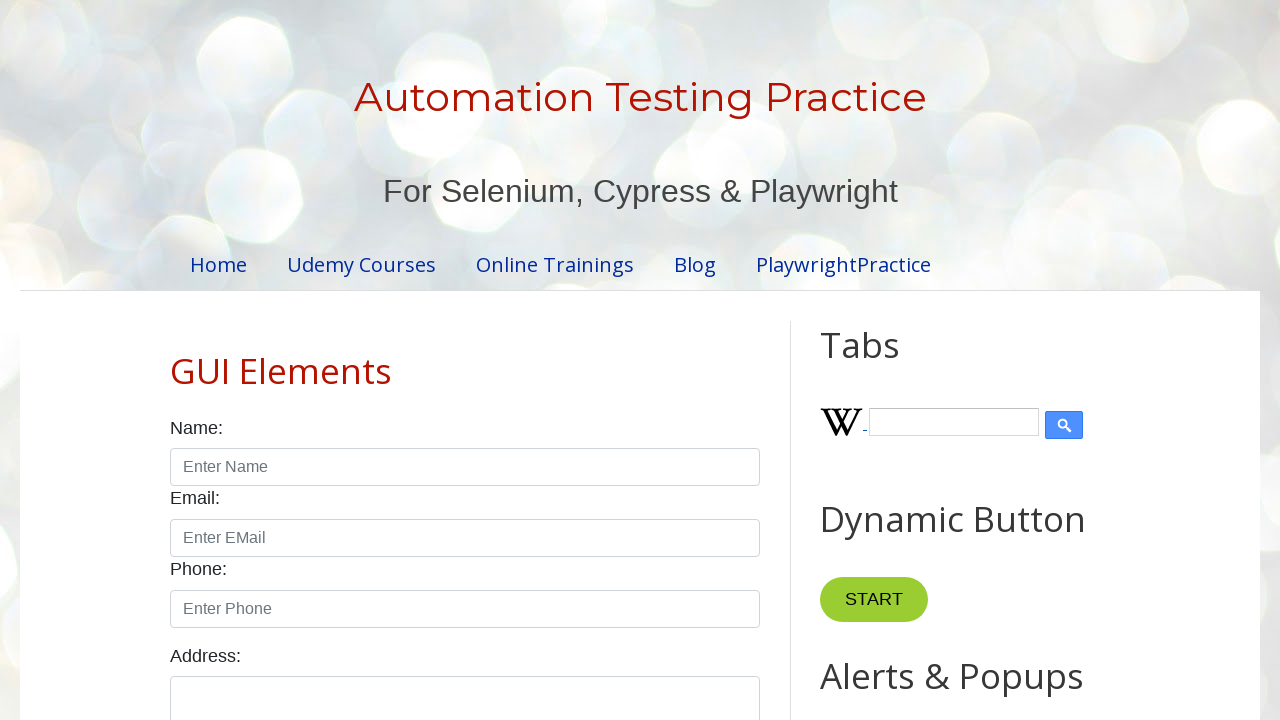

Entered 'google' in Wikipedia search field on //input[@id='Wikipedia1_wikipedia-search-input']
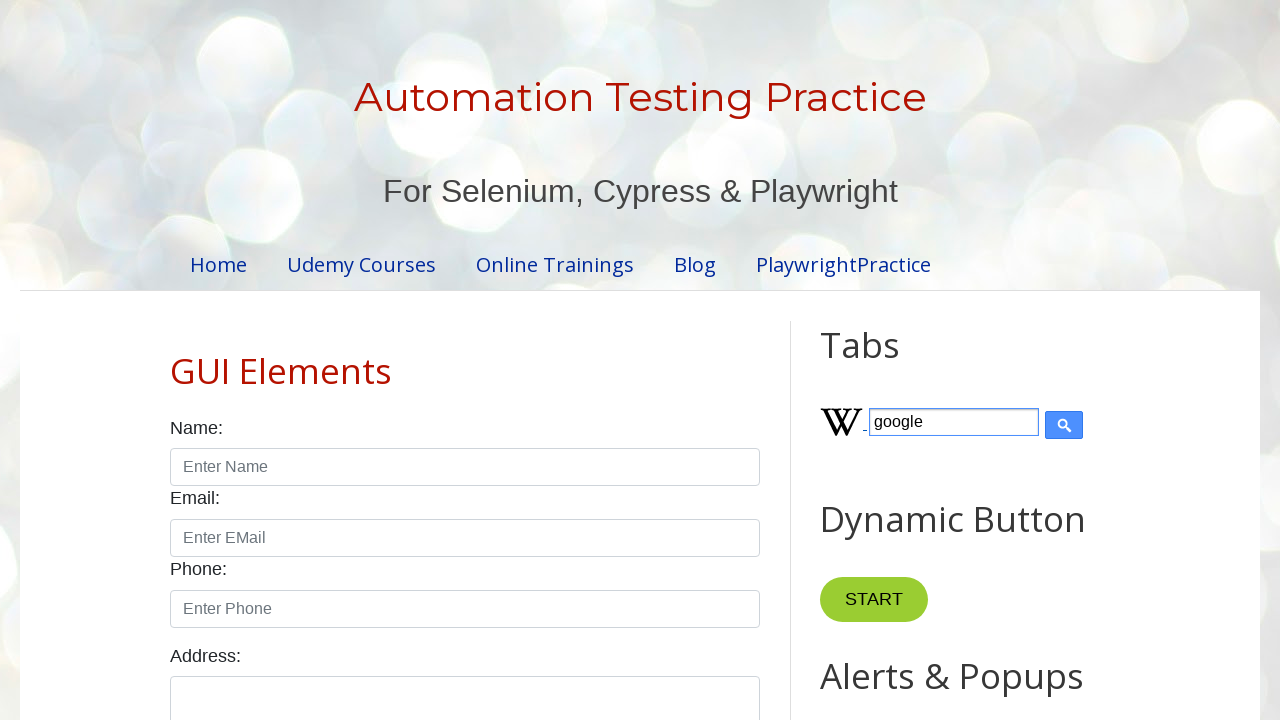

Clicked search button to perform Wikipedia search at (1064, 425) on xpath=//input[@type='submit']
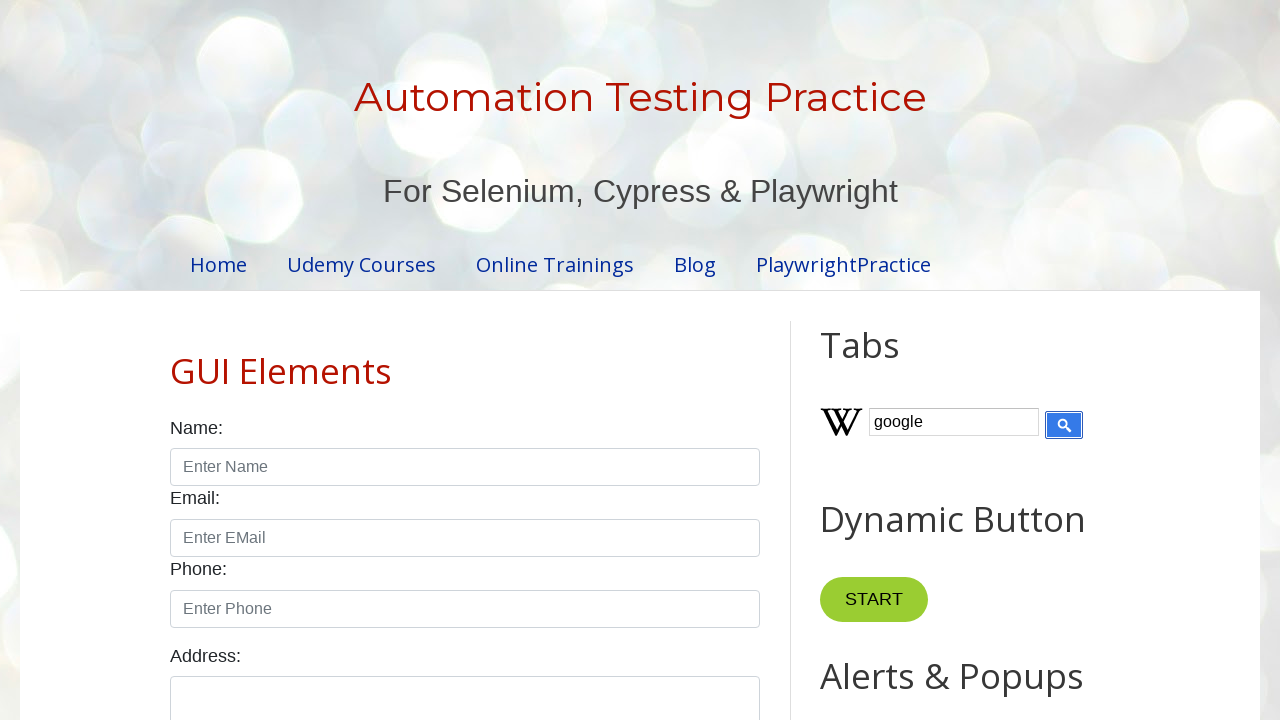

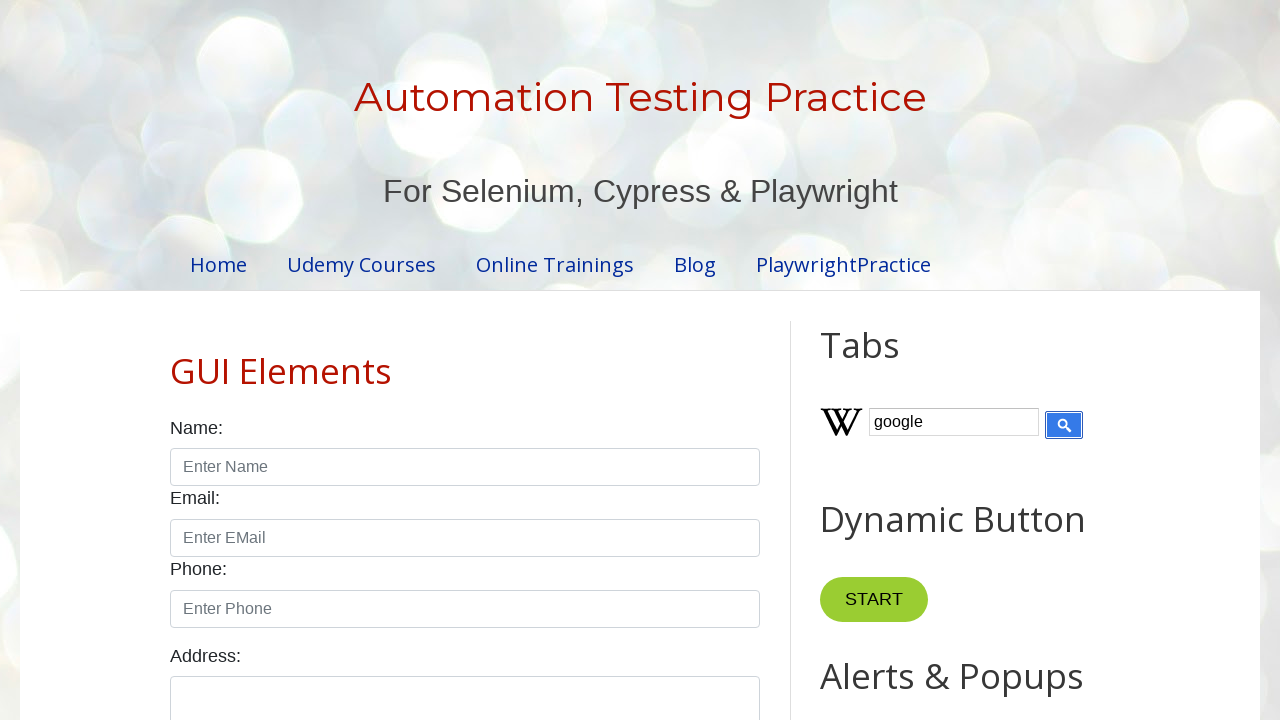